Tests selecting an option from a dropdown without using the standard Select class by iterating through options and clicking on "Android"

Starting URL: https://demo.automationtesting.in/Register.html

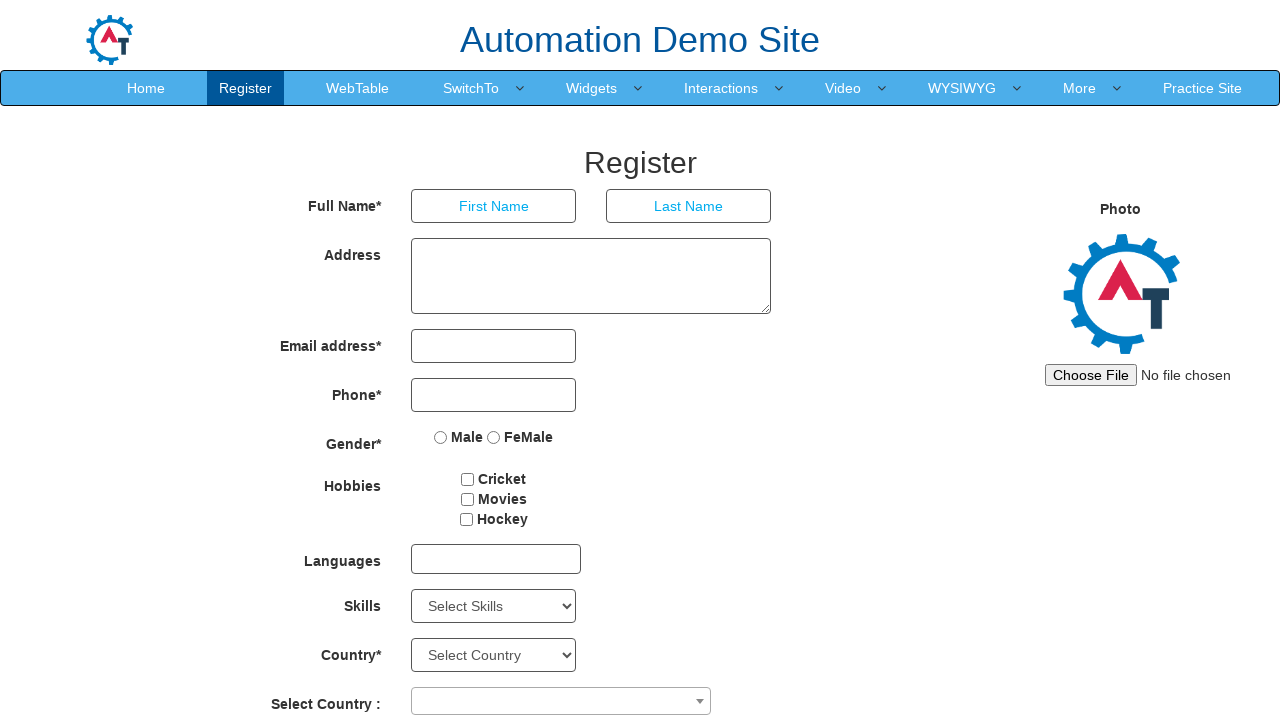

Selected 'Android' from the Skills dropdown on select#Skills
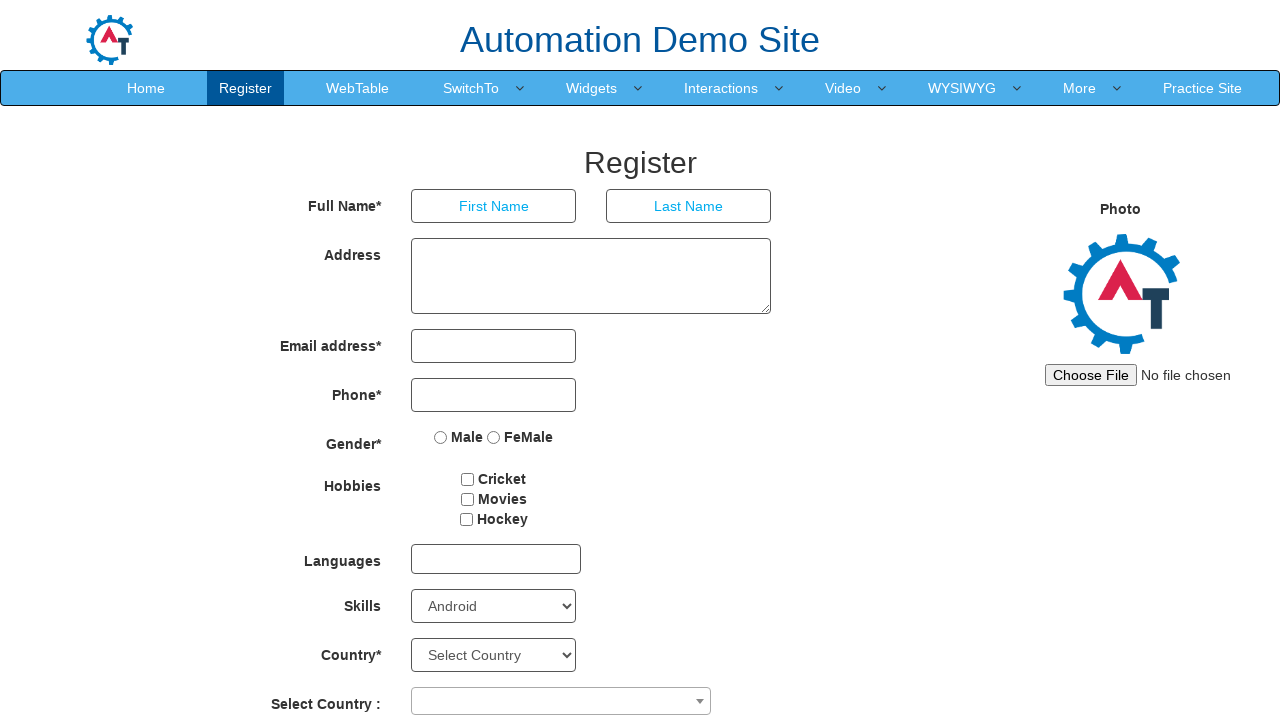

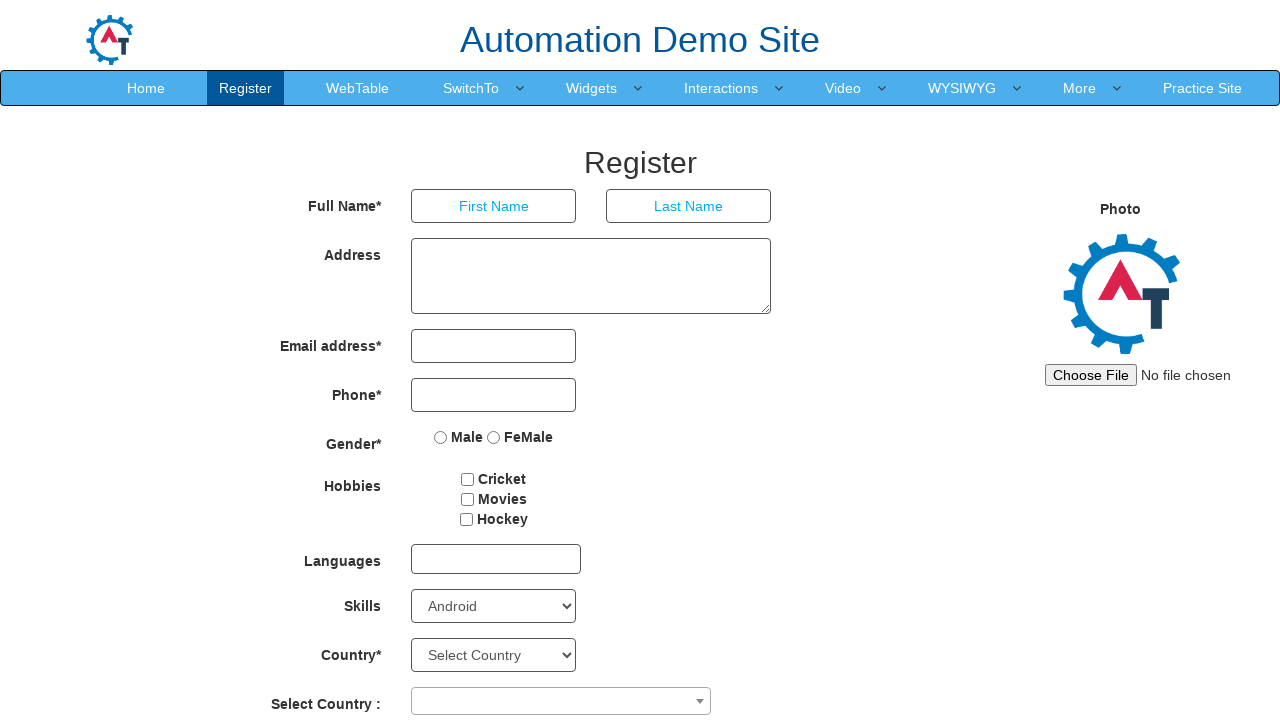